Opens the Automation Exercise website in incognito mode and maximizes the window

Starting URL: https://automationexercise.com/

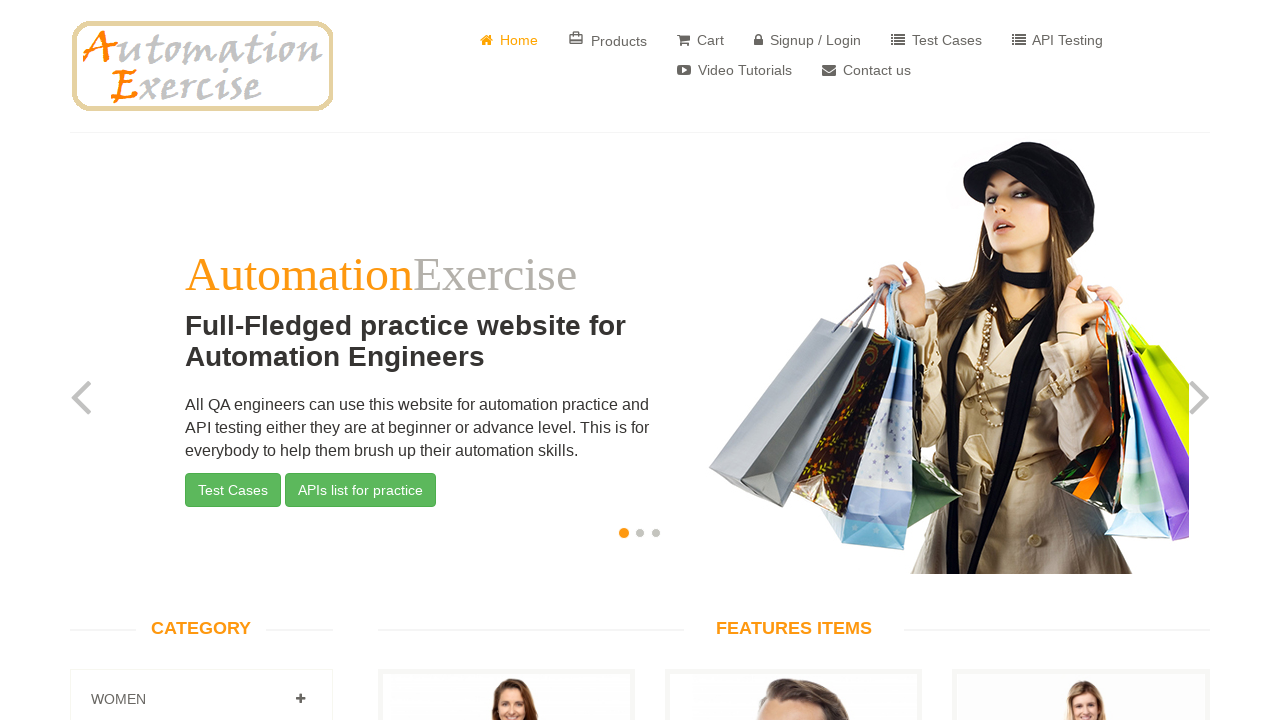

Maximized browser window to 1920x1080
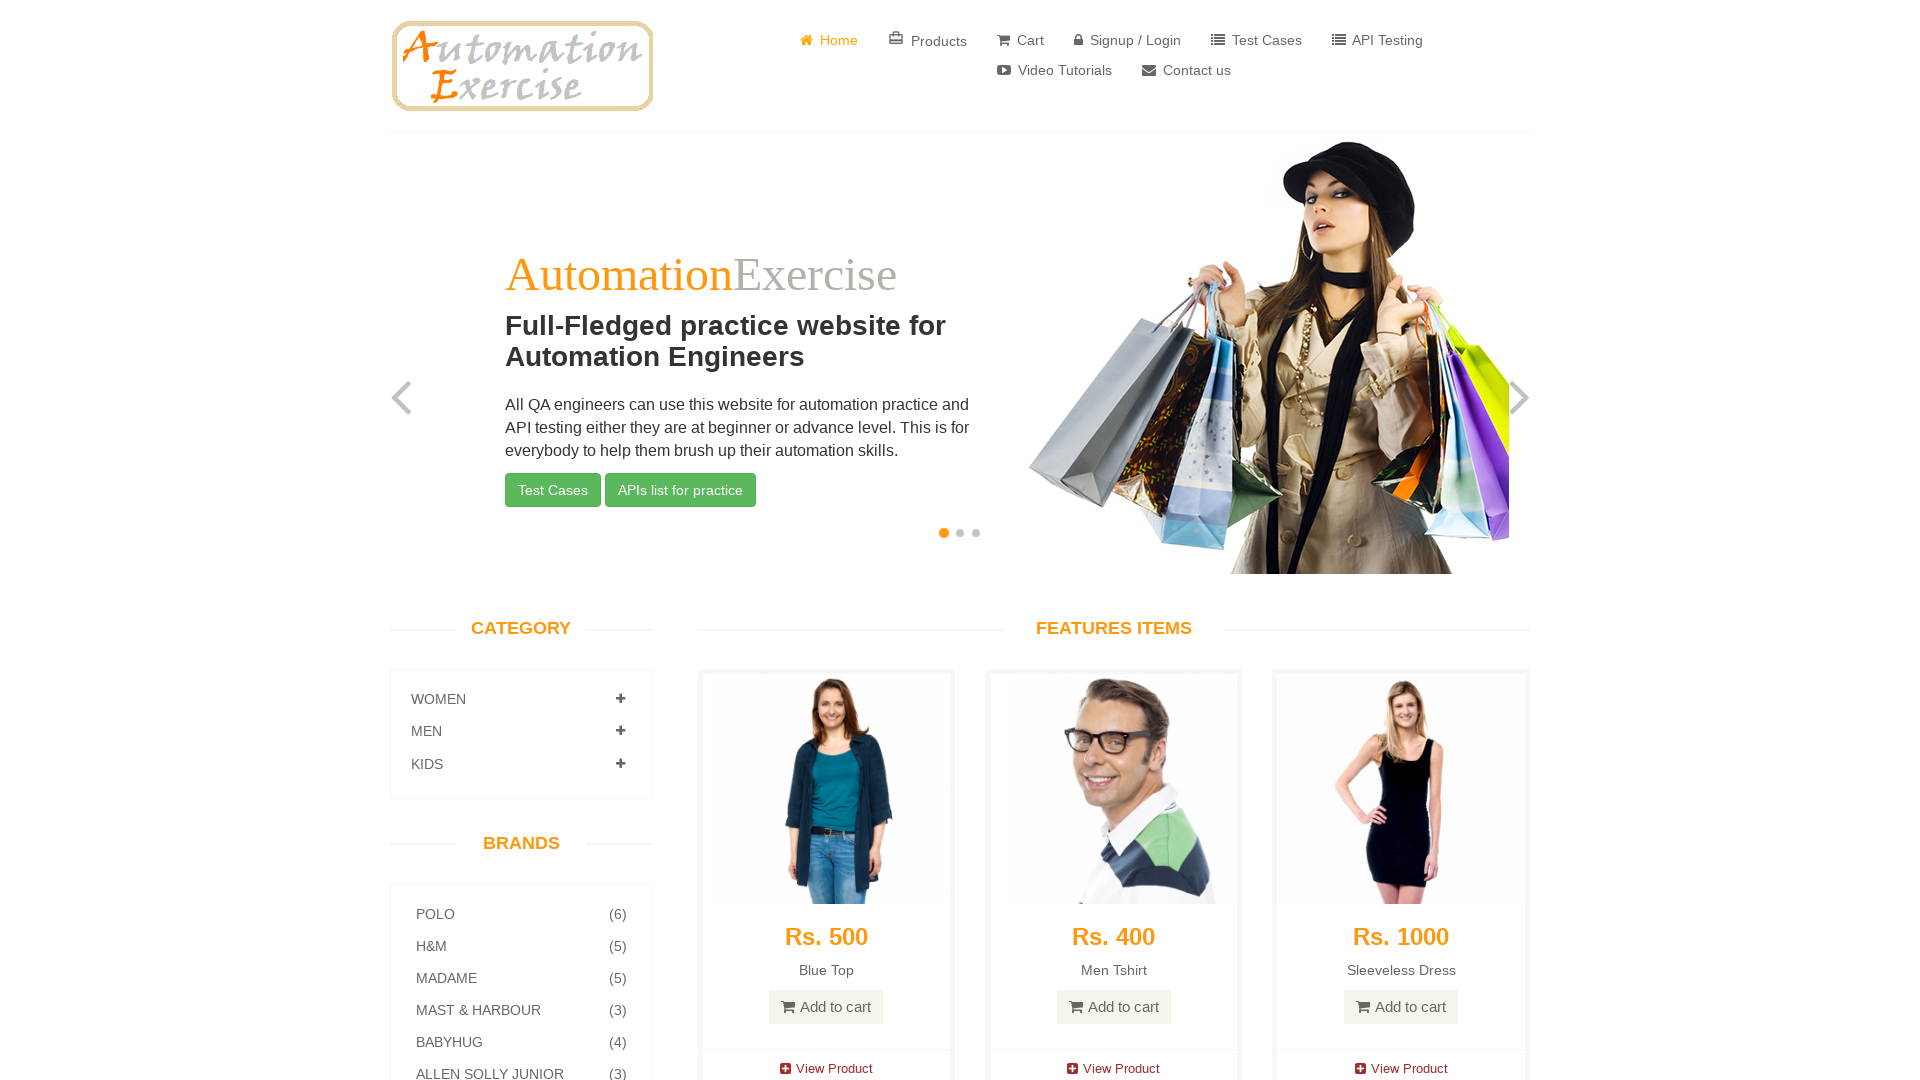

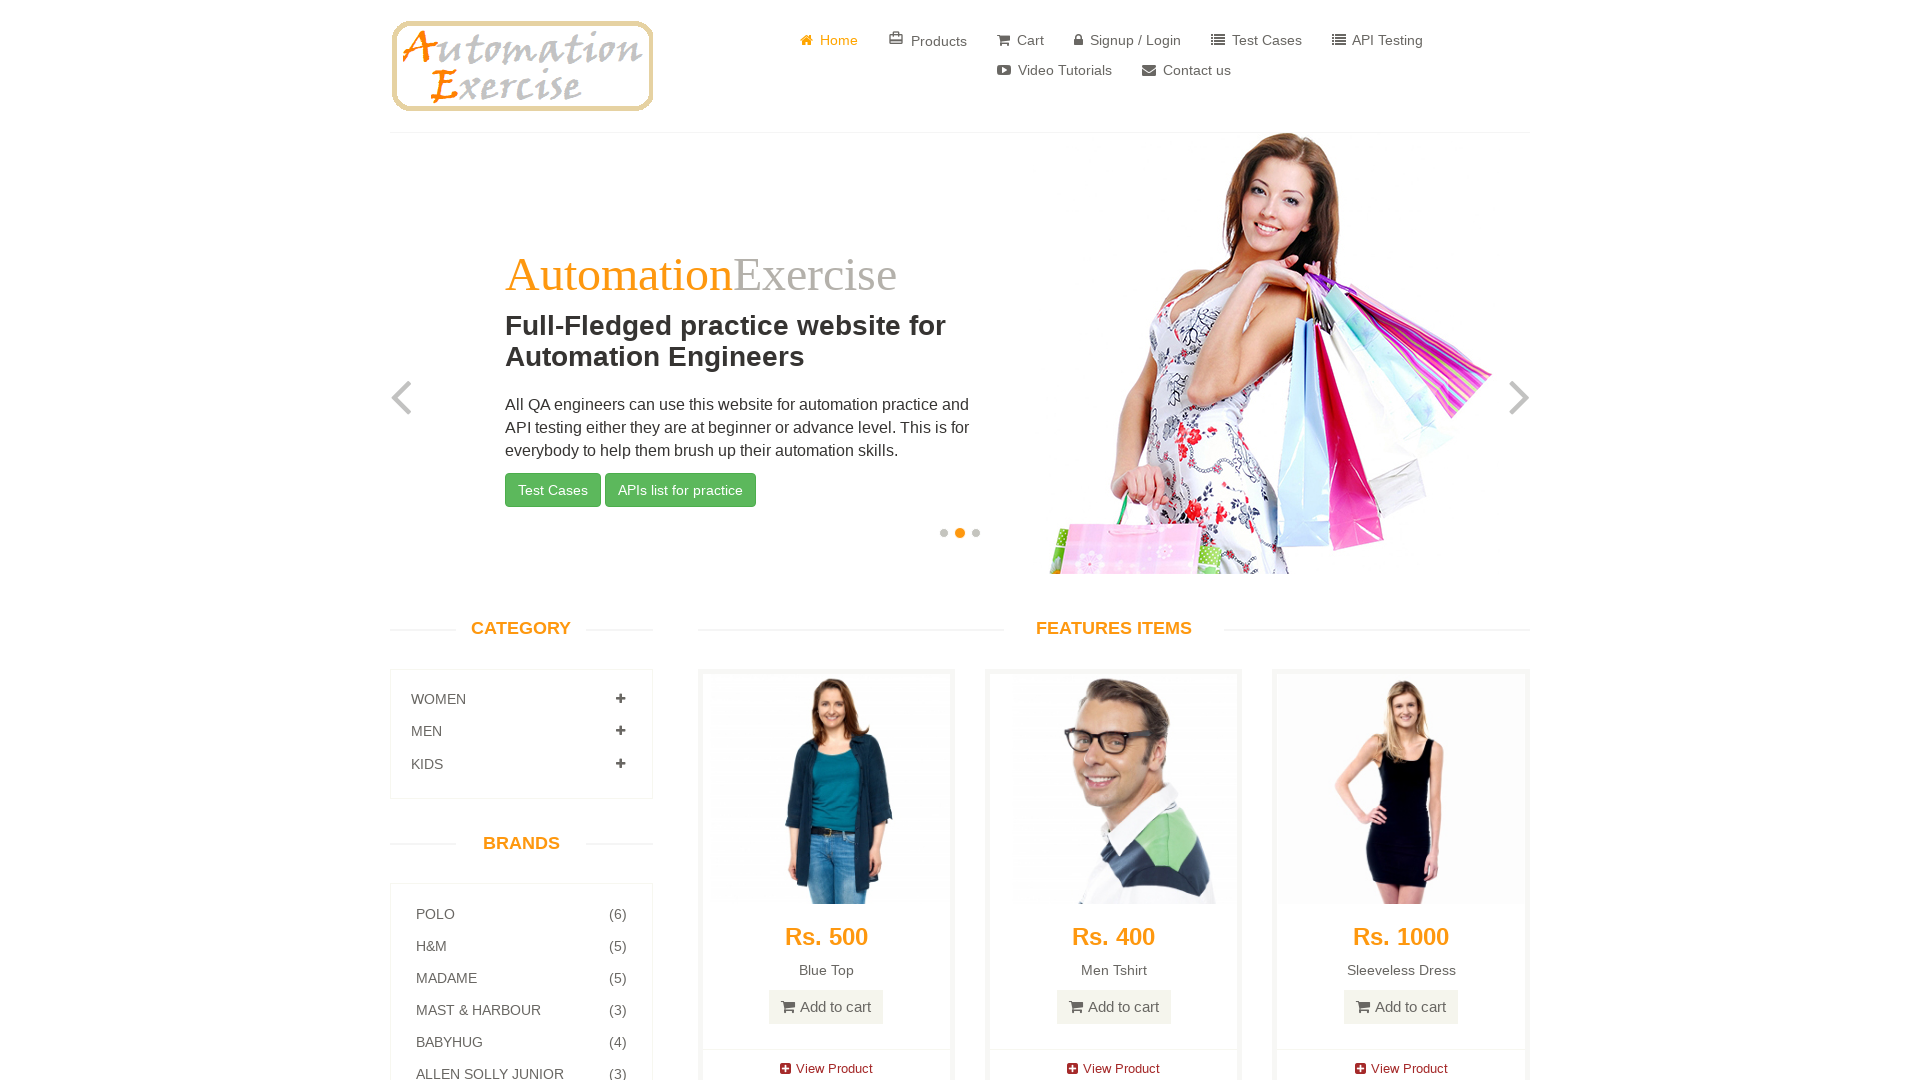